Tests number input field by pressing ArrowUp key three times and verifying the value becomes 3

Starting URL: http://the-internet.herokuapp.com

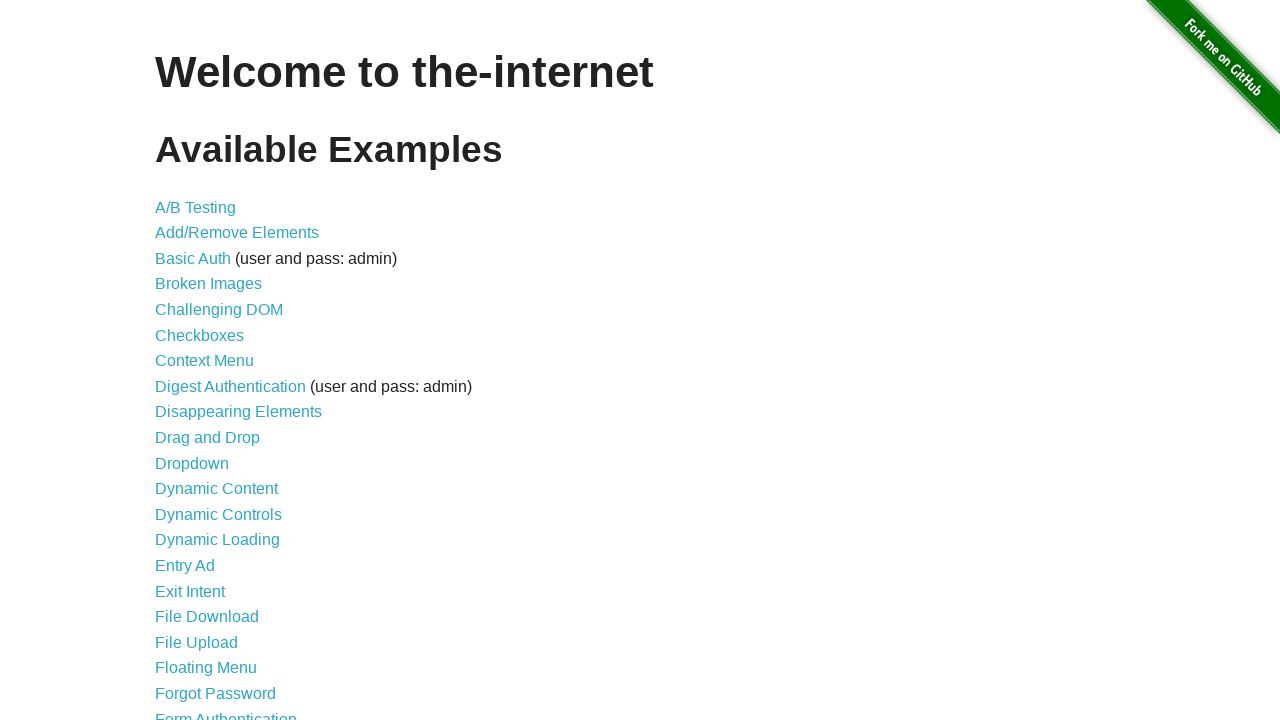

Clicked on Inputs link to navigate to inputs page at (176, 361) on text=Inputs
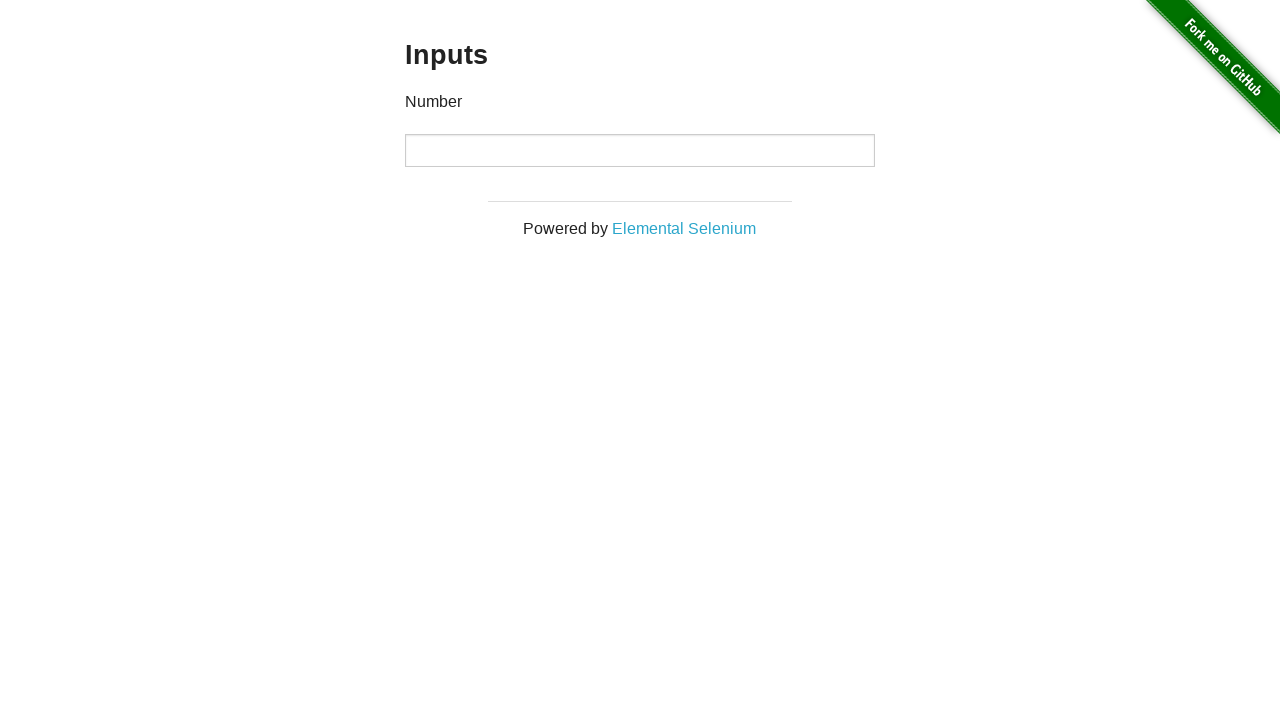

Input field became visible
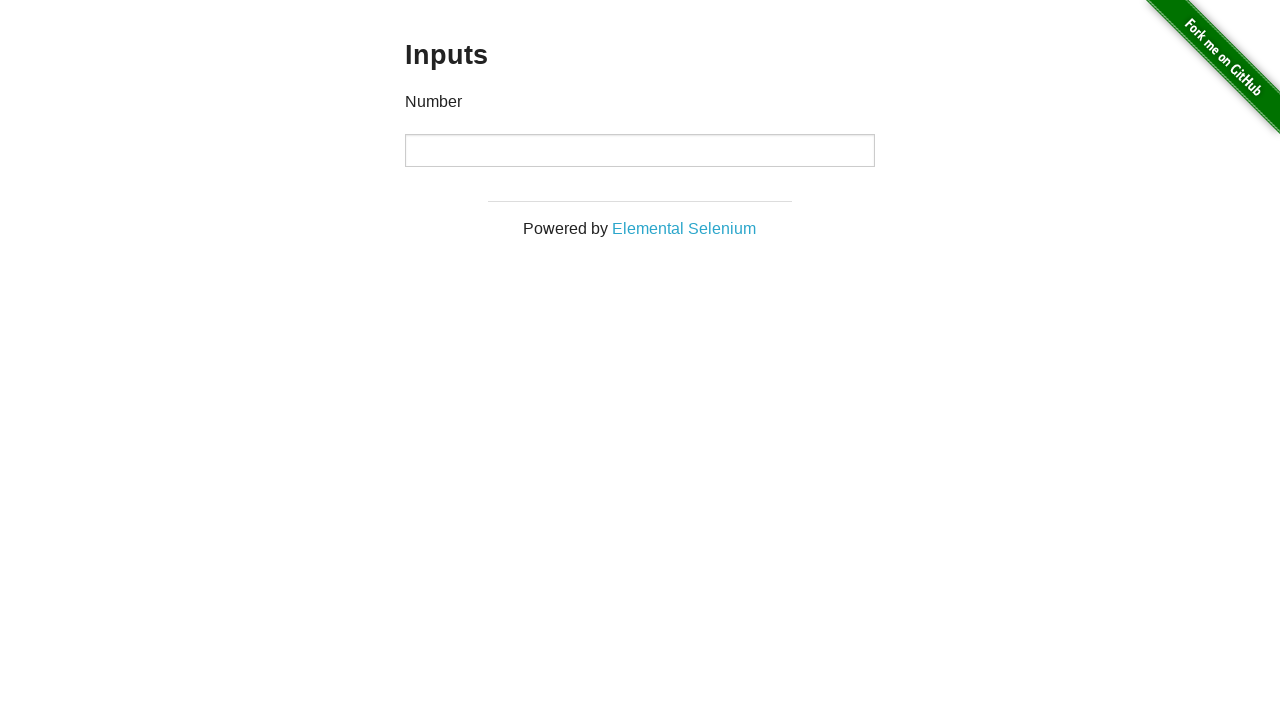

Clicked on the input field to focus it at (640, 150) on input
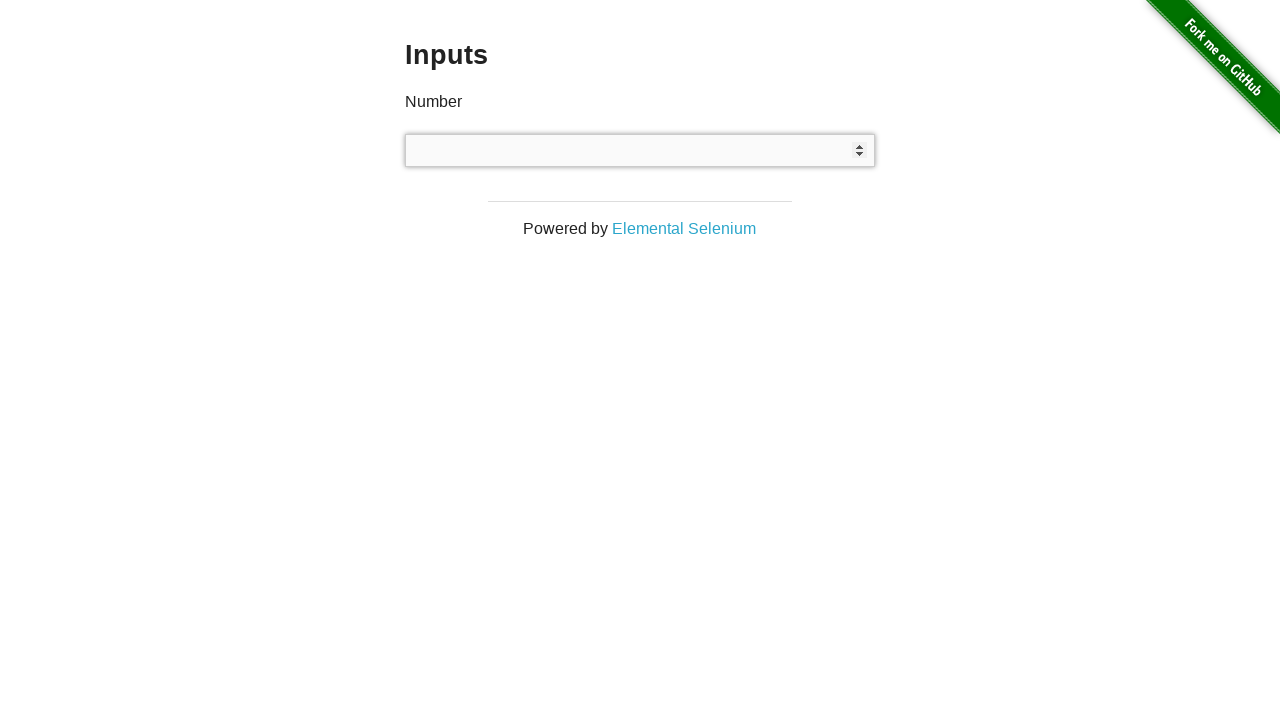

Pressed ArrowUp key (1st time) on input
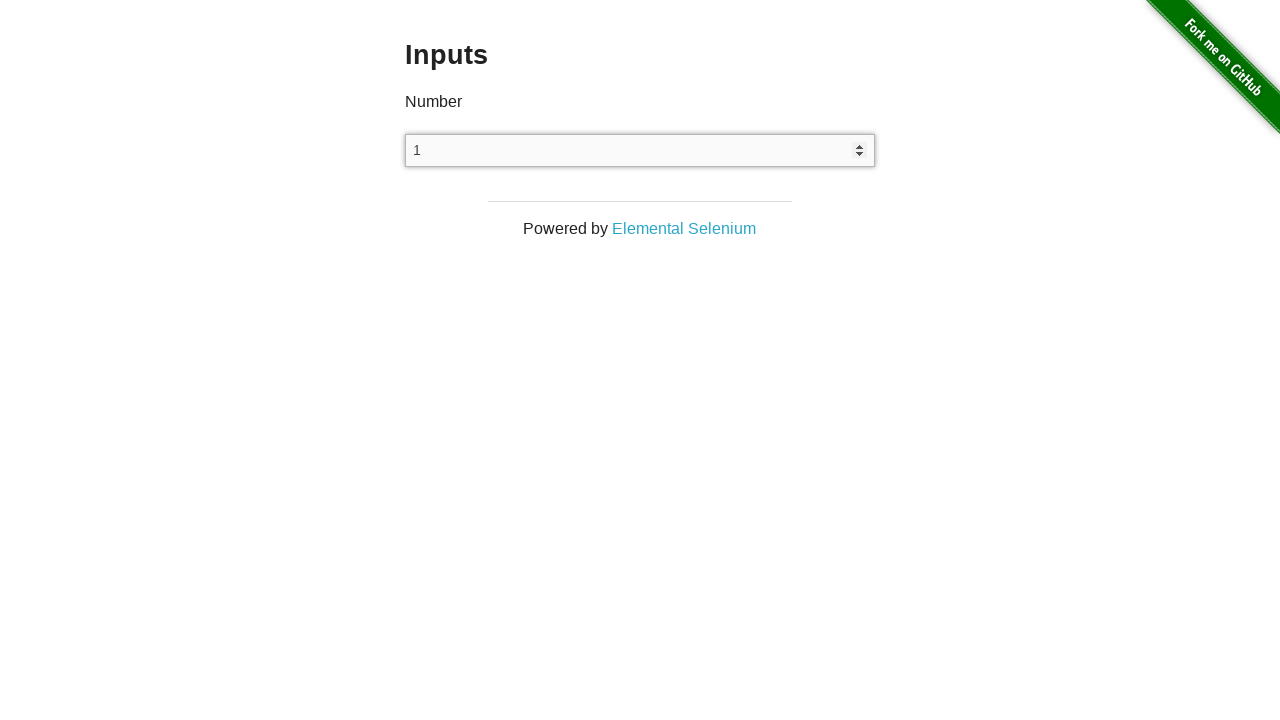

Pressed ArrowUp key (2nd time) on input
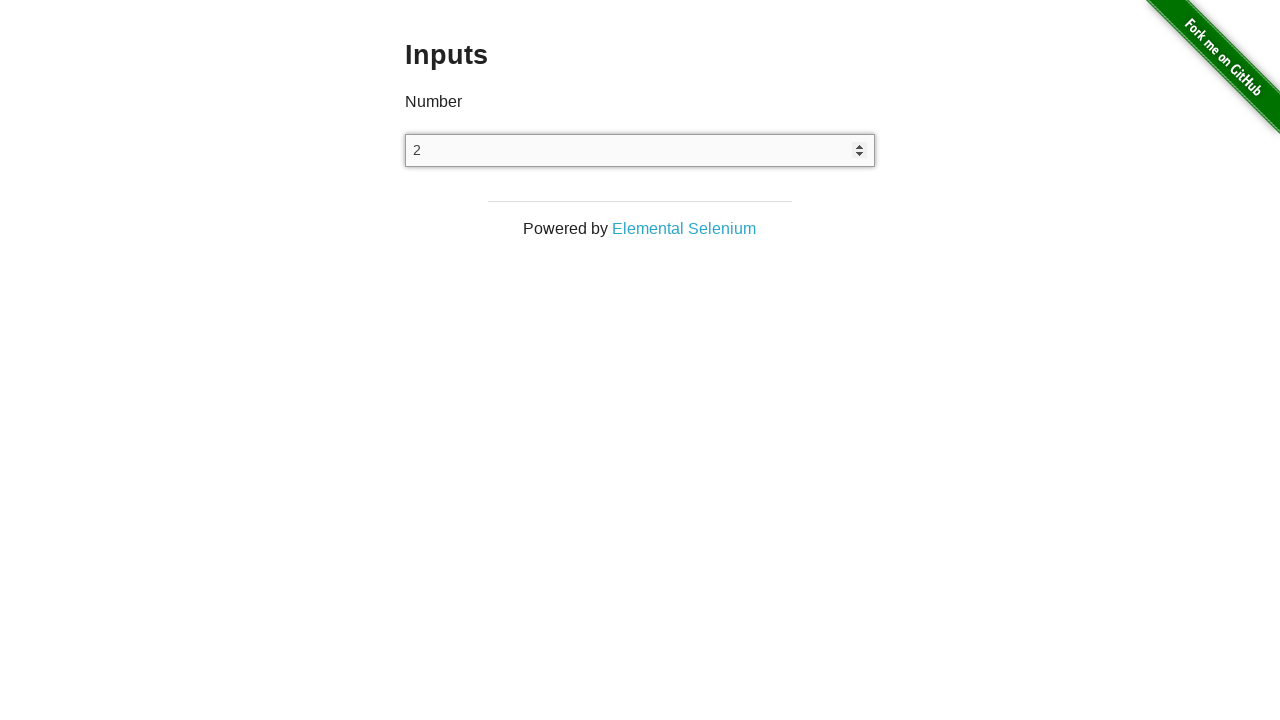

Pressed ArrowUp key (3rd time) on input
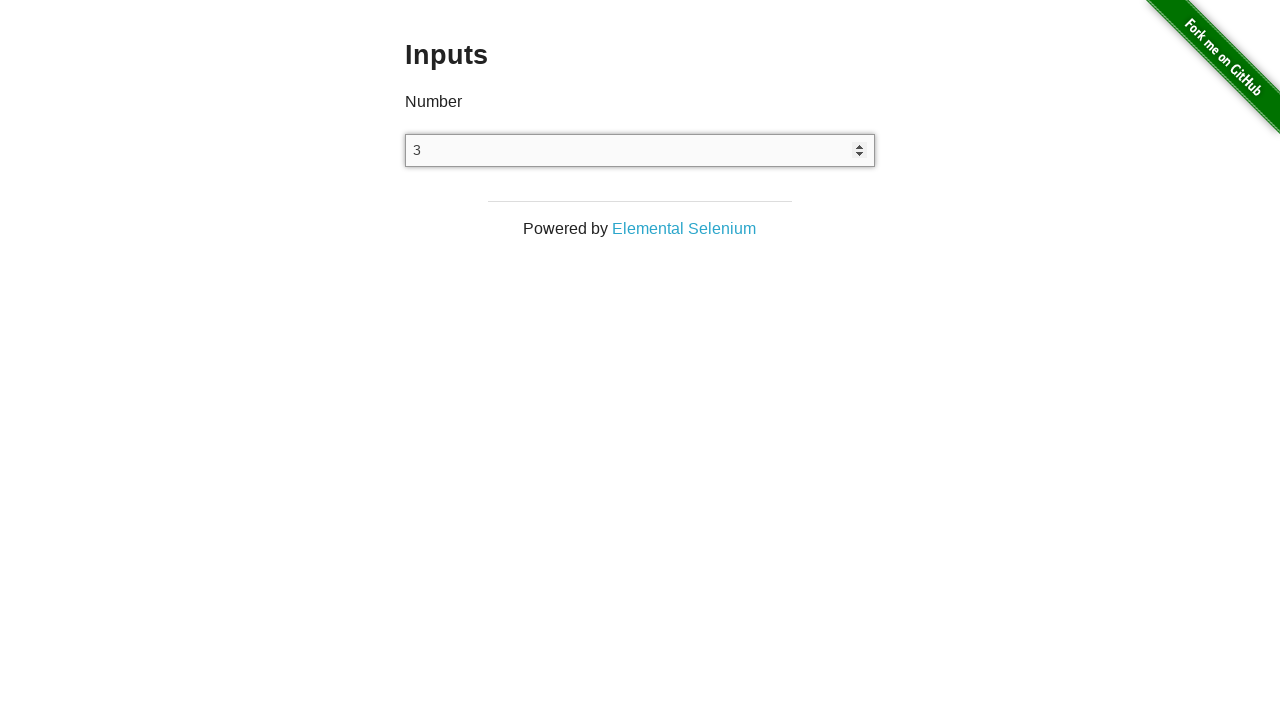

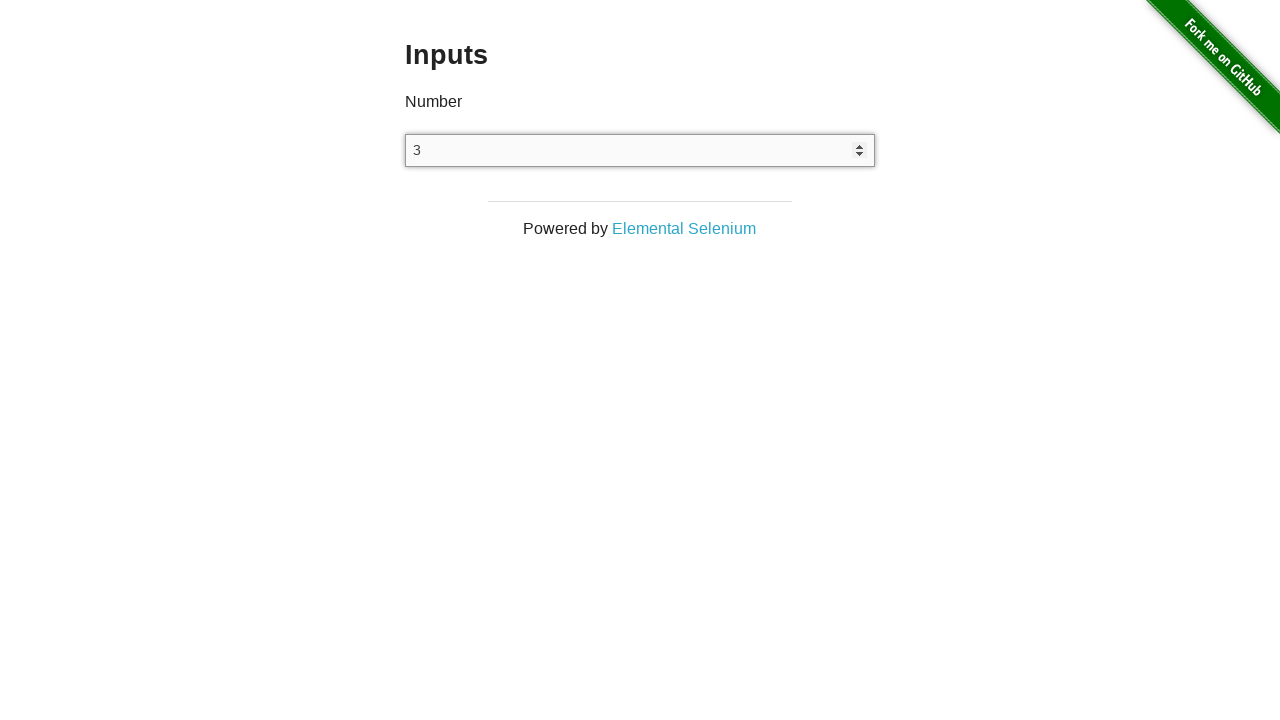